Tests interaction with a Stepik lesson by filling in a textarea with an answer "get()" and clicking the submit button to submit the response.

Starting URL: https://stepik.org/lesson/25969/step/12

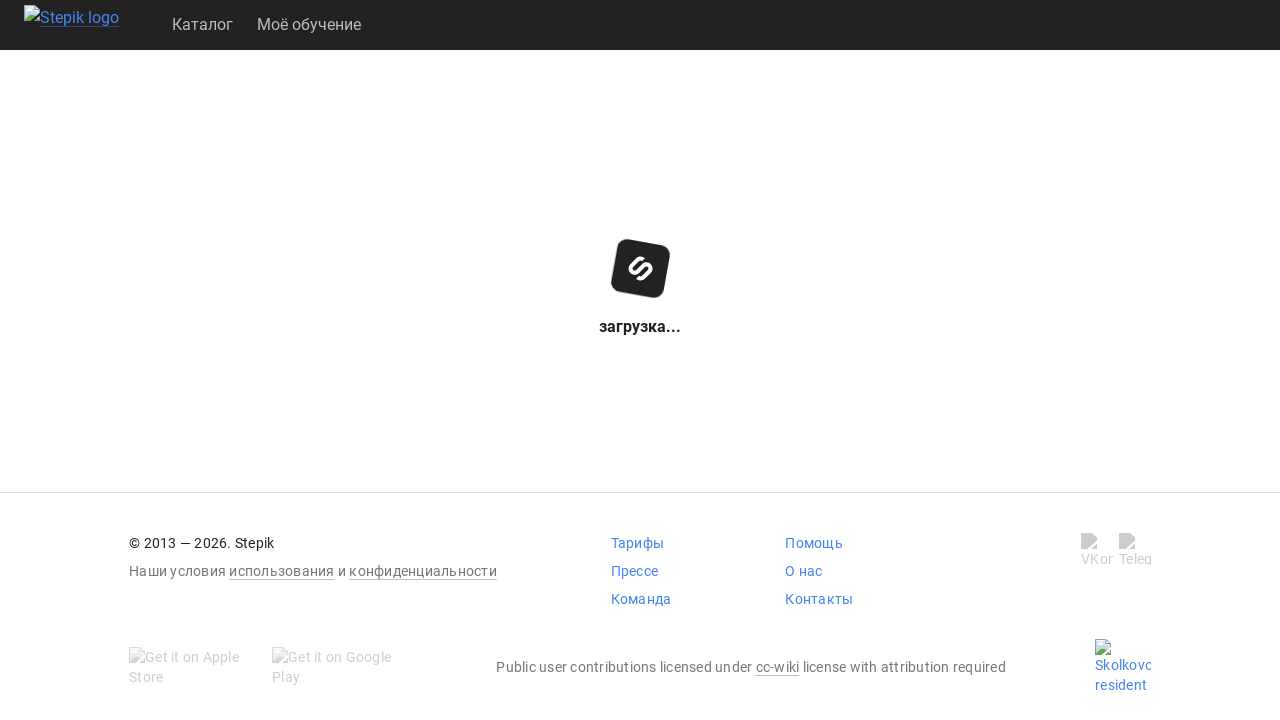

Waited for textarea to load on Stepik lesson page
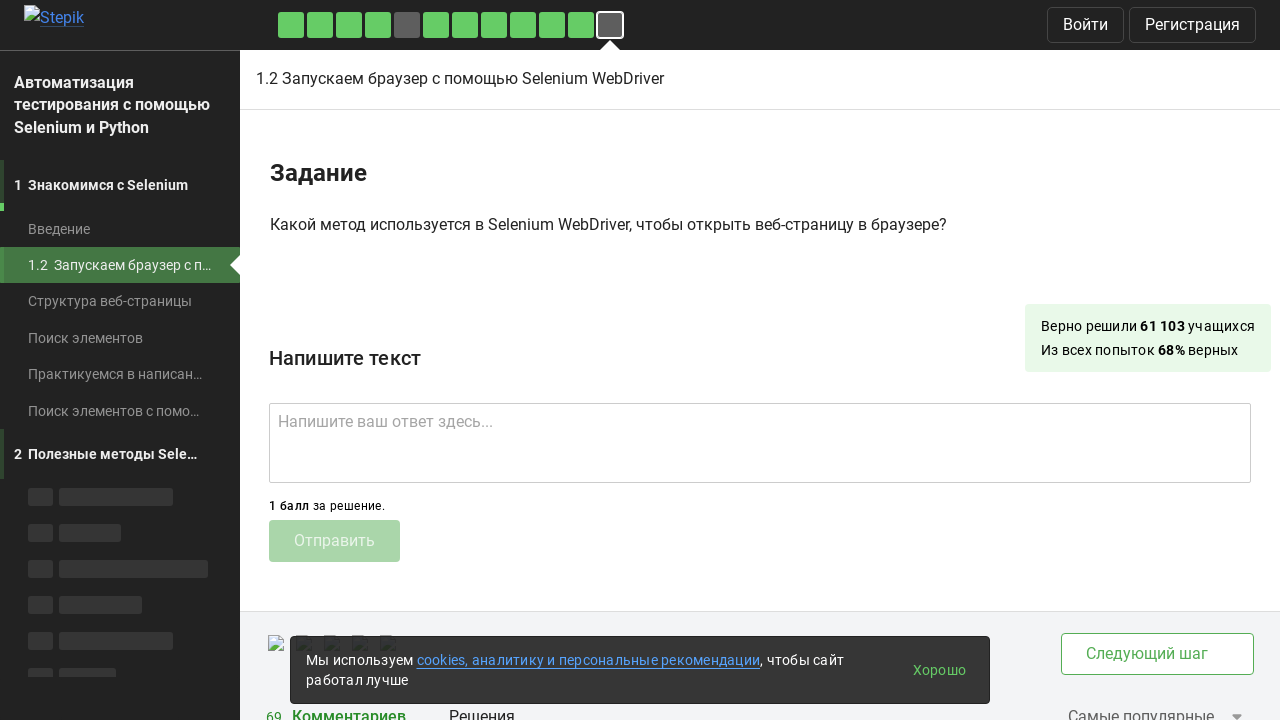

Filled textarea with answer 'get()' on .textarea
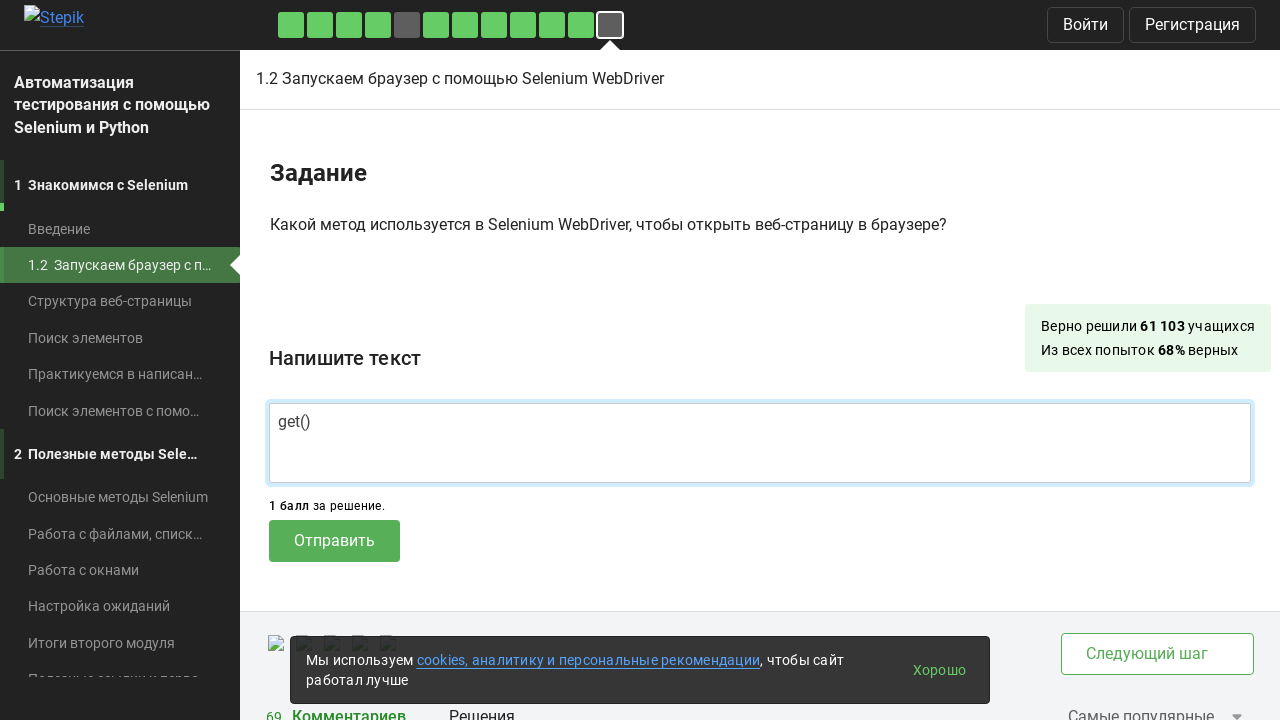

Clicked submit button to submit the response at (334, 541) on .submit-submission
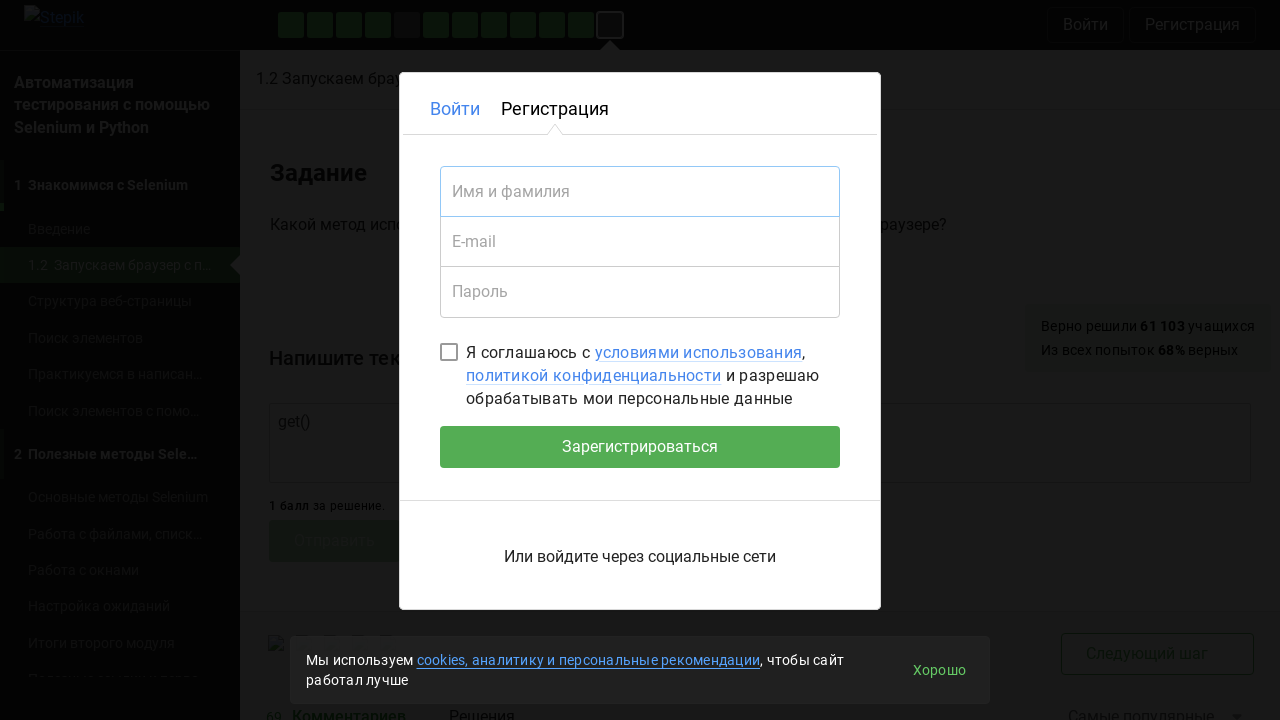

Waited 2 seconds for submission to process
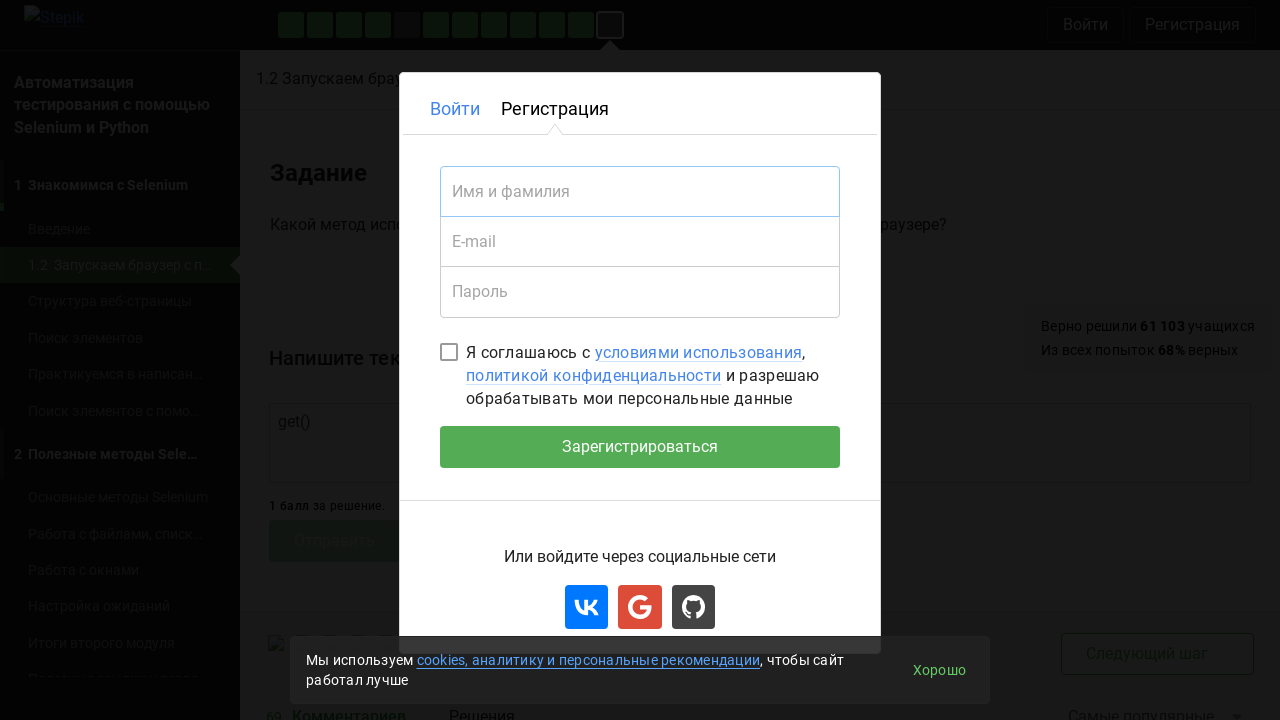

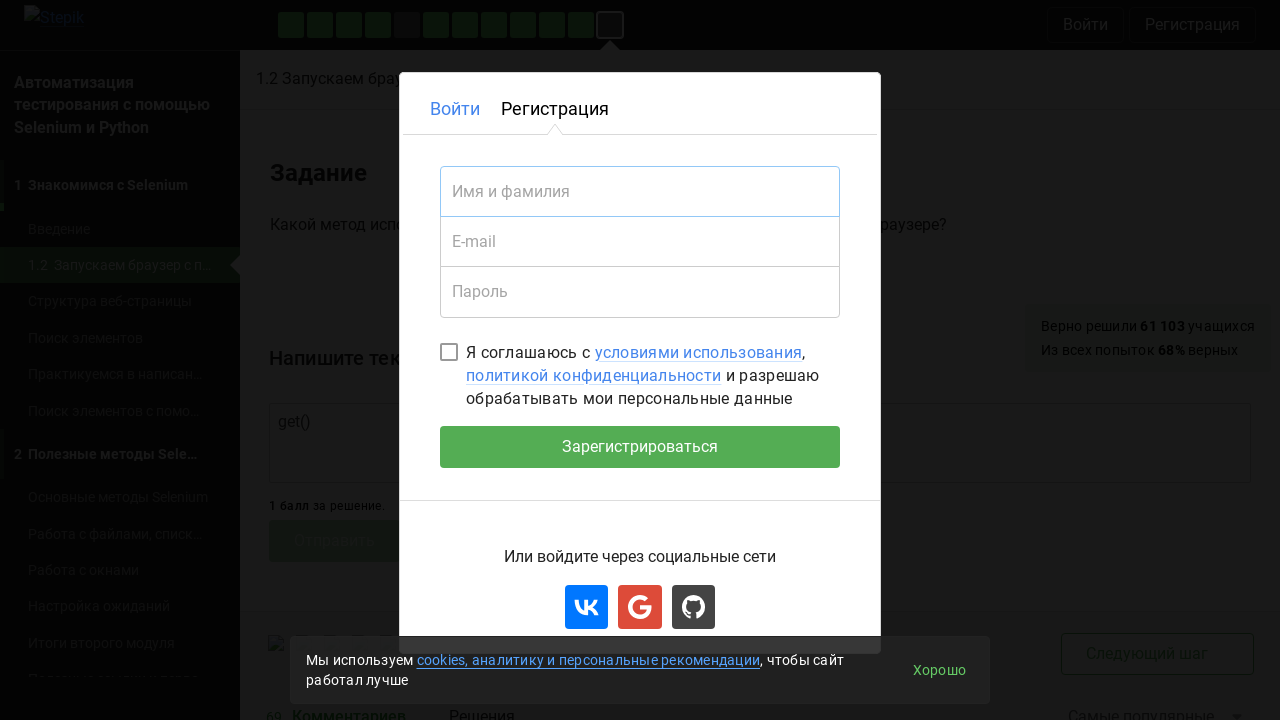